Tests JavaScript alert and confirm dialog functionality by entering text in a textbox, triggering an alert, accepting it, then triggering a confirm dialog and dismissing it.

Starting URL: https://rahulshettyacademy.com/AutomationPractice/

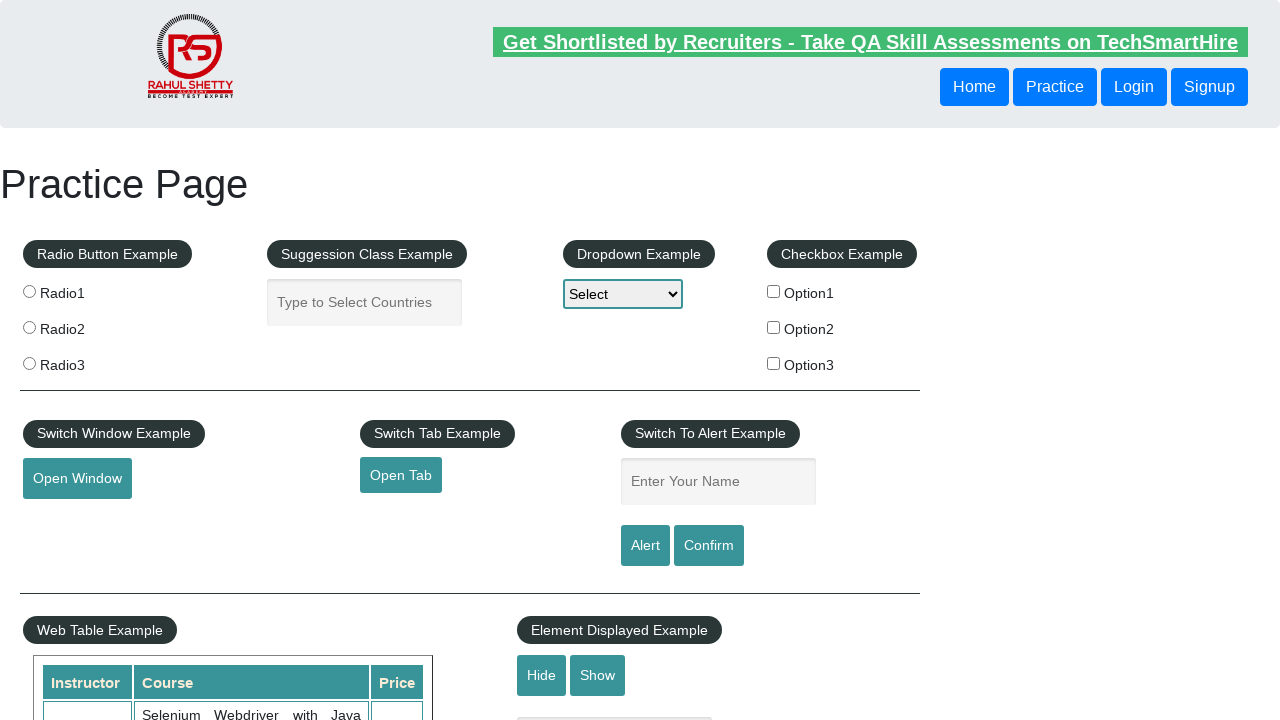

Entered 'TestUser123' in the alert textbox on input#name
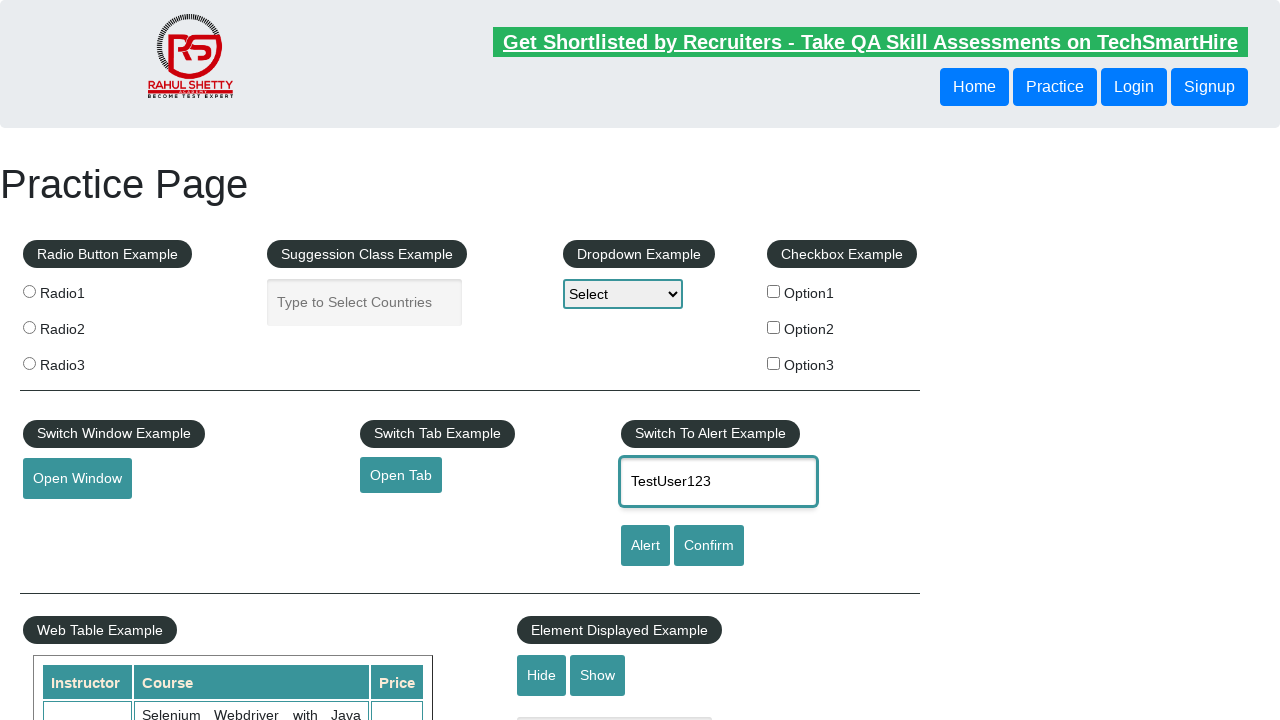

Clicked the Alert button to trigger JavaScript alert at (645, 546) on input#alertbtn[value='Alert']
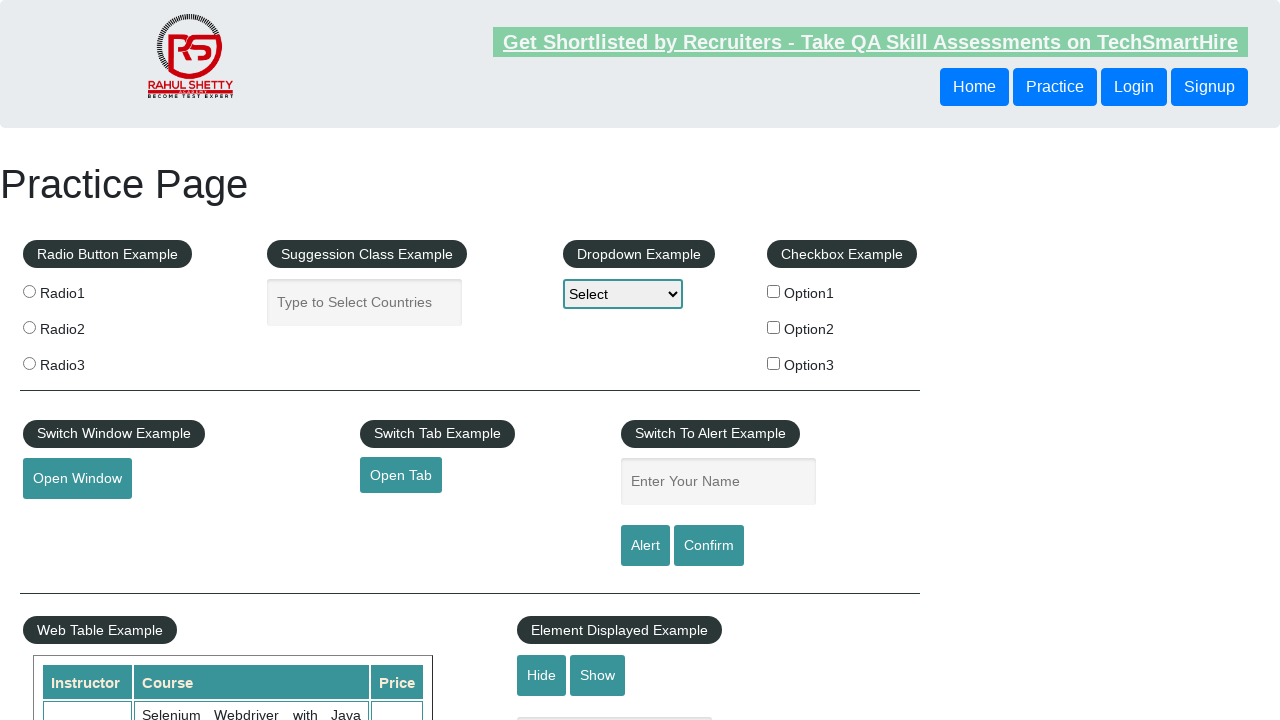

Set up dialog handler to accept alerts
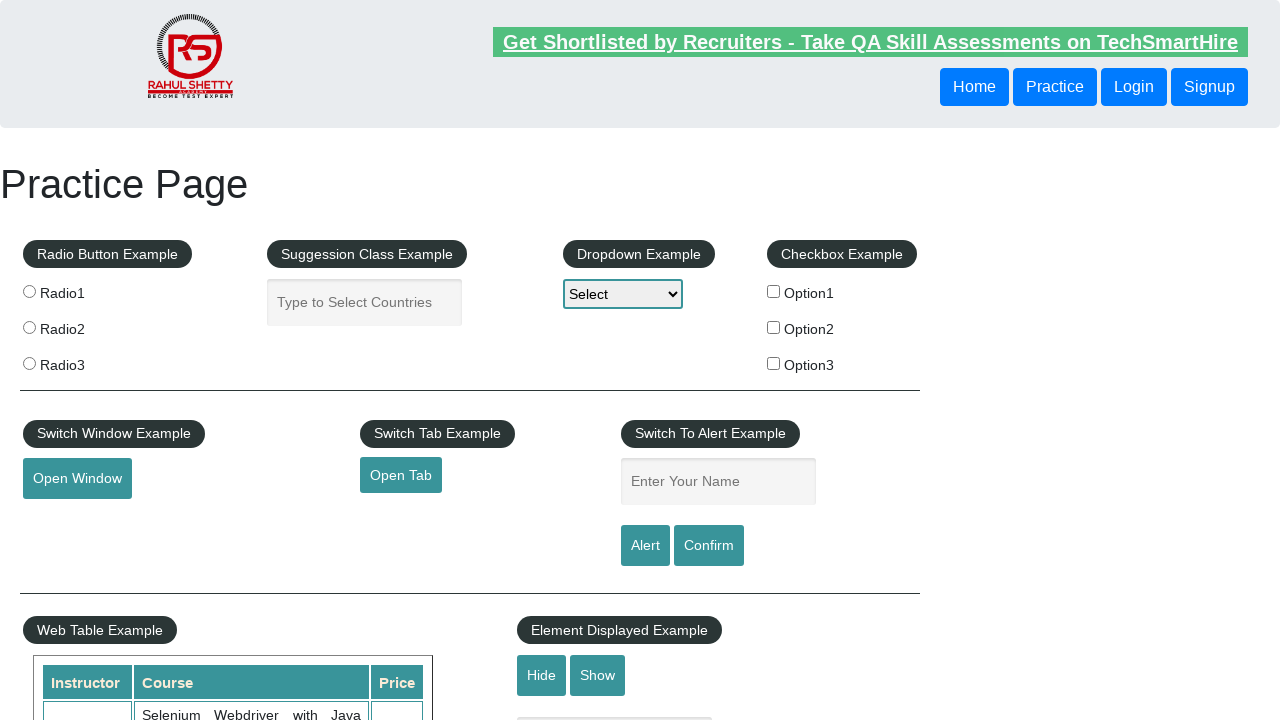

Waited for alert dialog to be processed
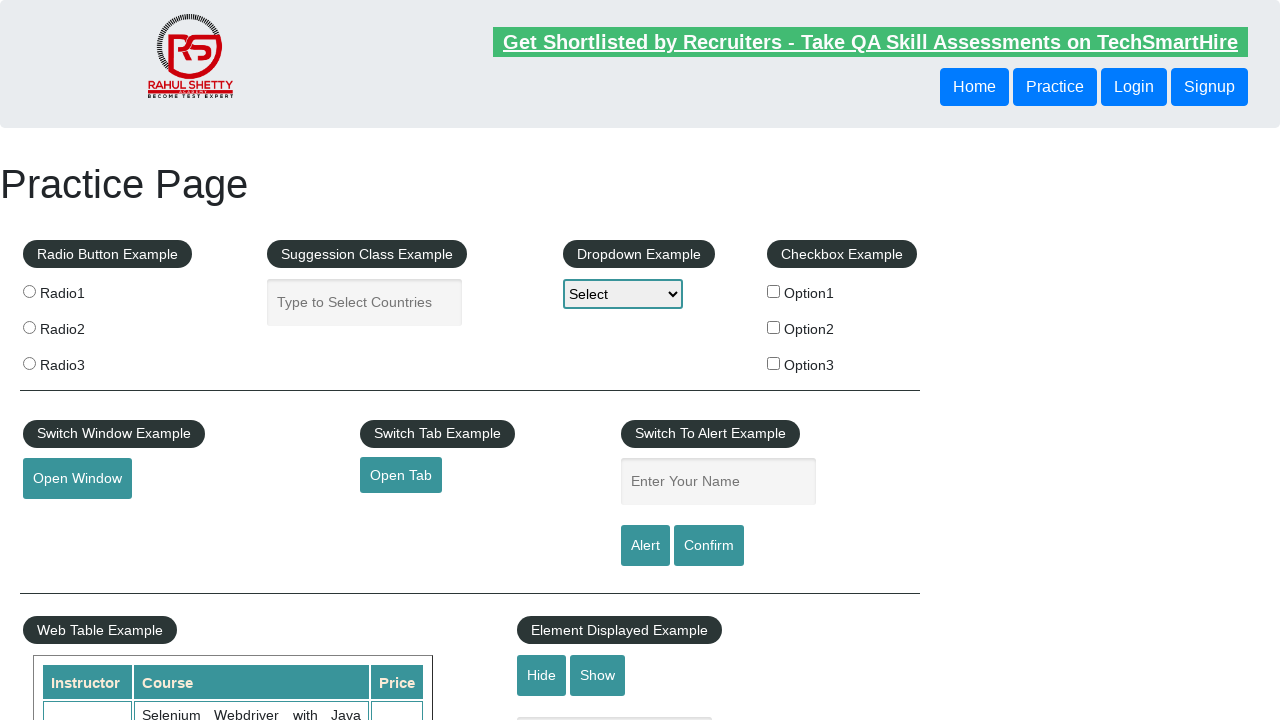

Clicked the Confirm button to trigger confirm dialog at (709, 546) on input#confirmbtn[value='Confirm']
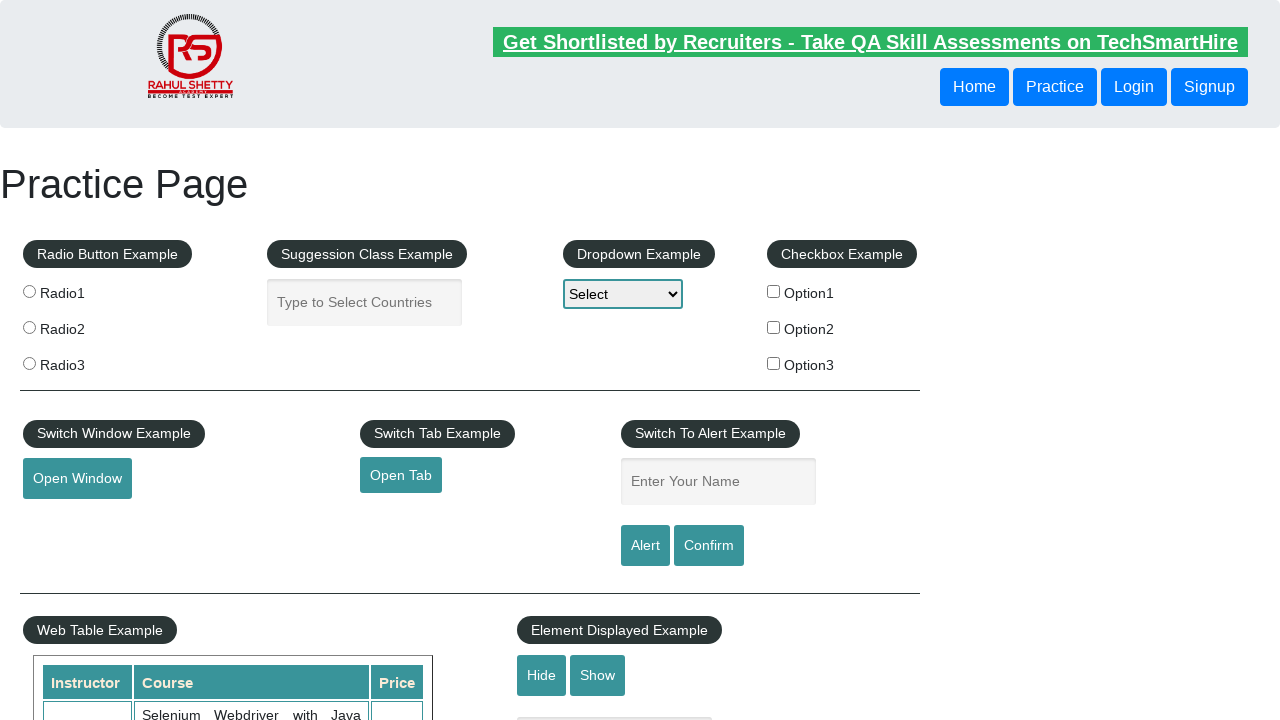

Waited for confirm dialog to be dismissed
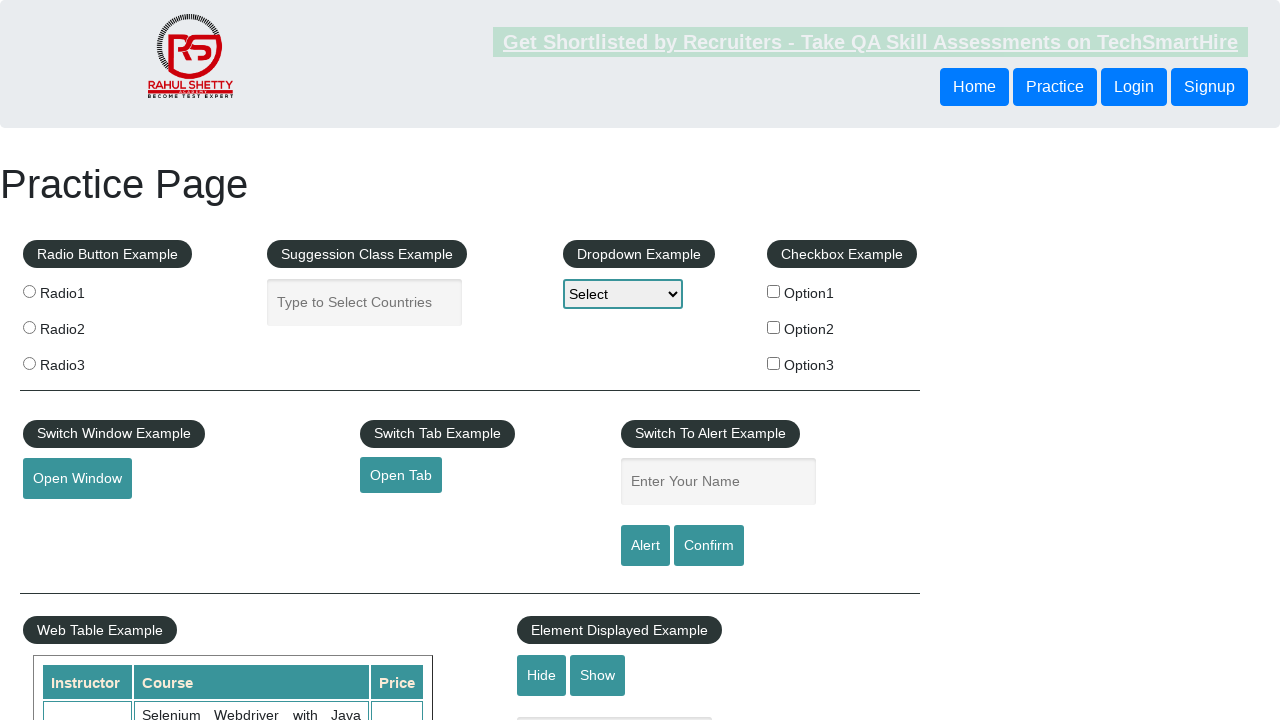

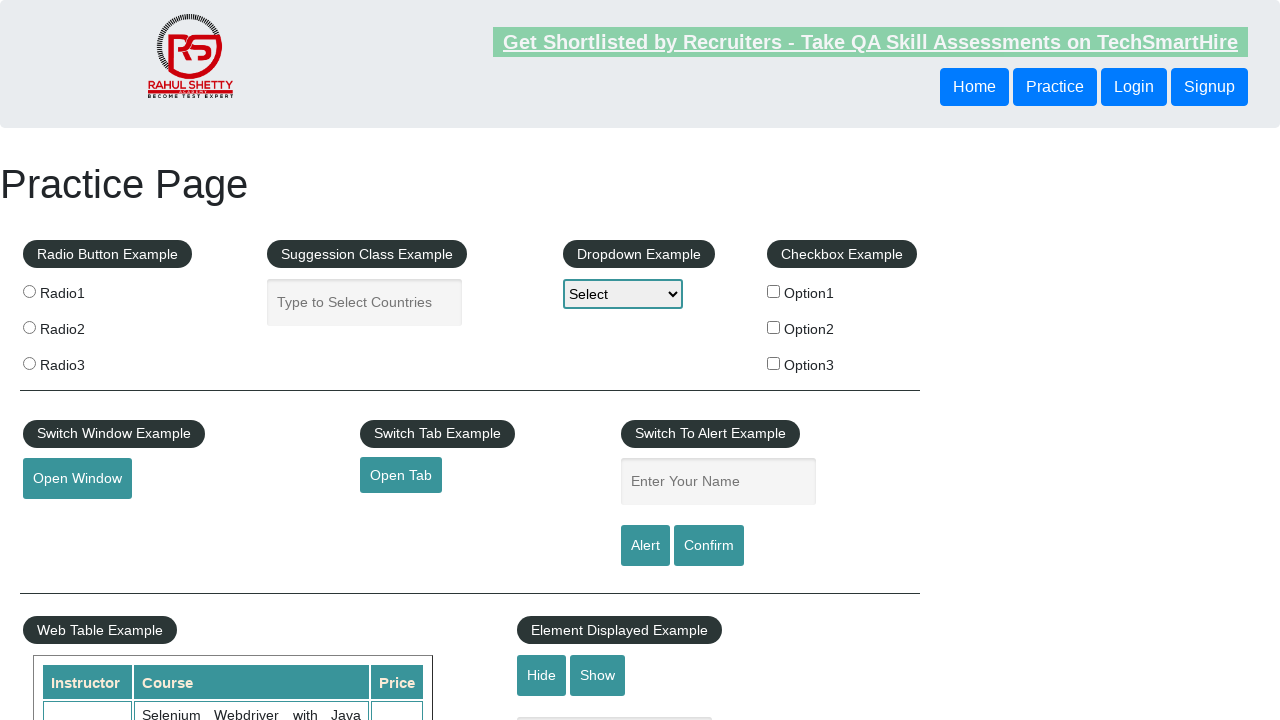